Verifies that the Laptops category section/link is visible on the demoblaze homepage

Starting URL: https://www.demoblaze.com/index.html

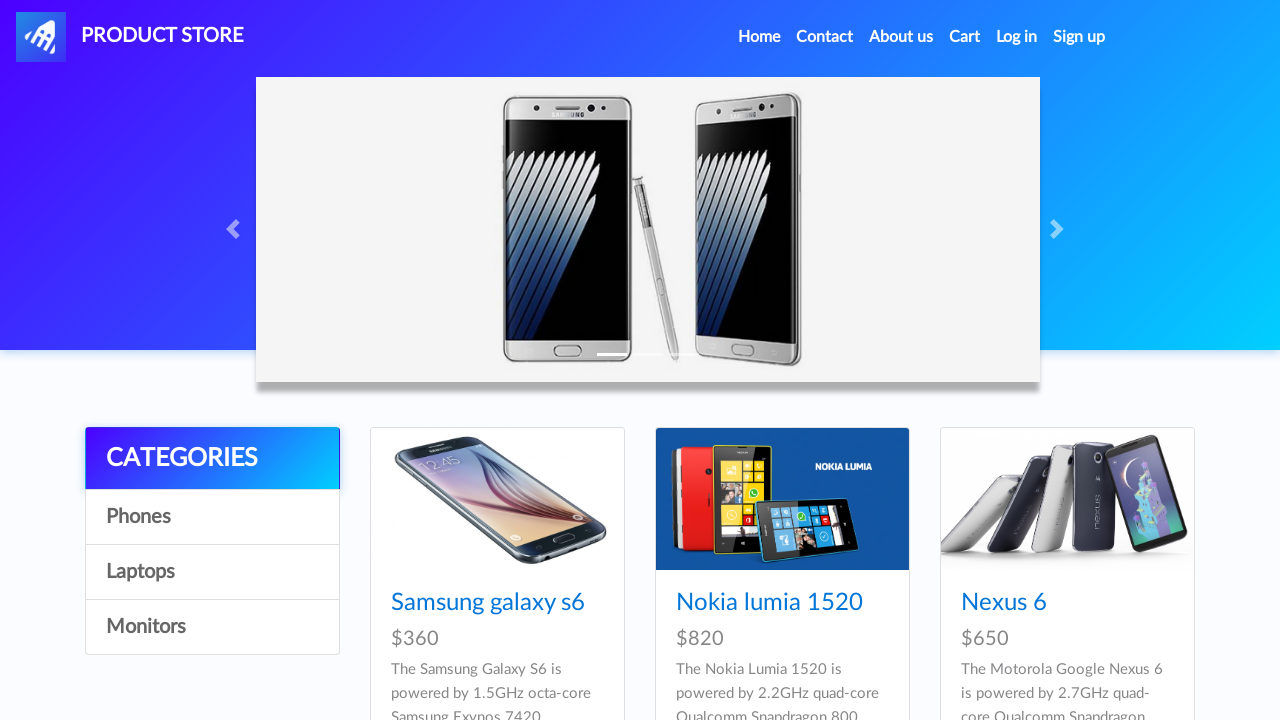

Located Laptops category link element
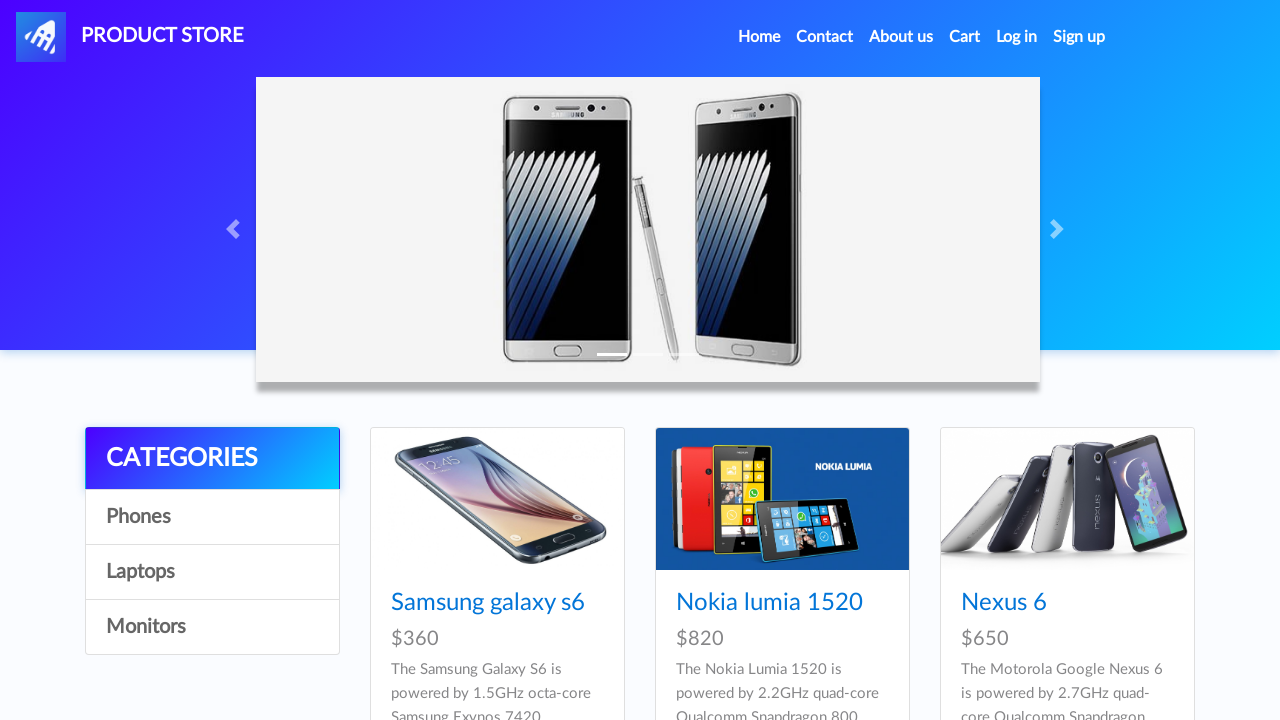

Verified that Laptops category link is visible on demoblaze homepage
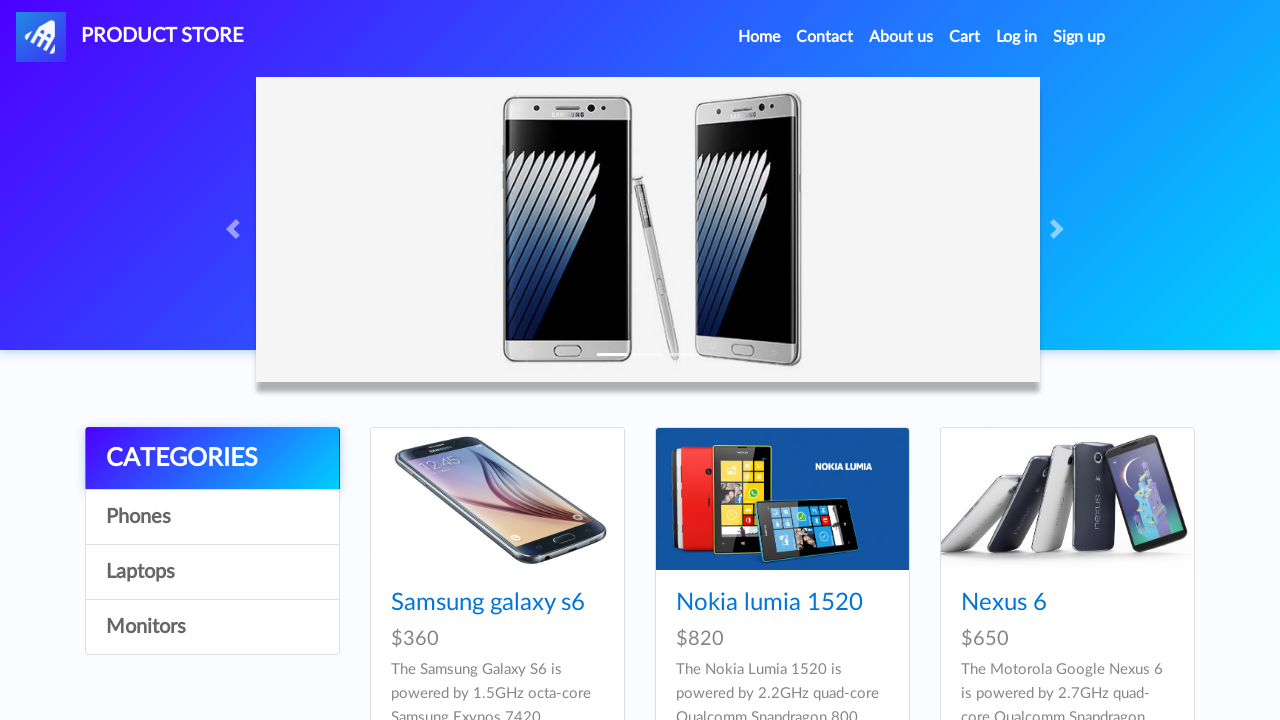

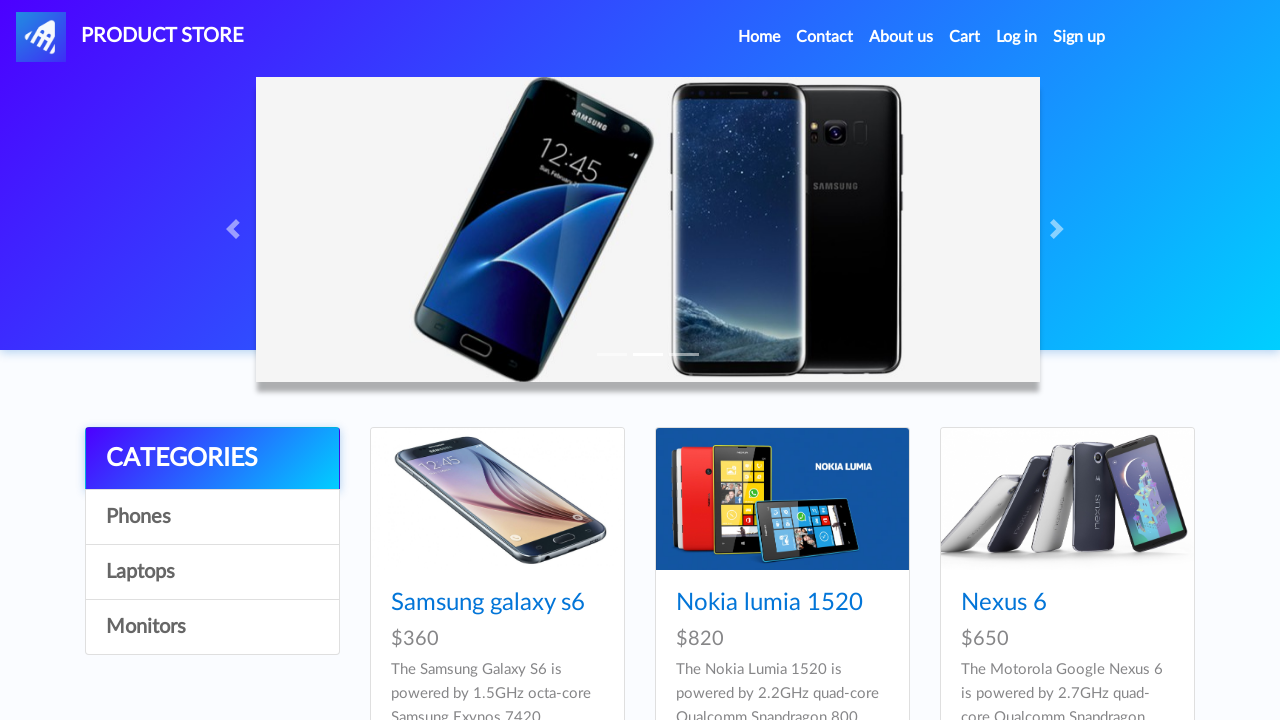